Tests that other controls are hidden when editing a todo item by double-clicking it

Starting URL: https://demo.playwright.dev/todomvc

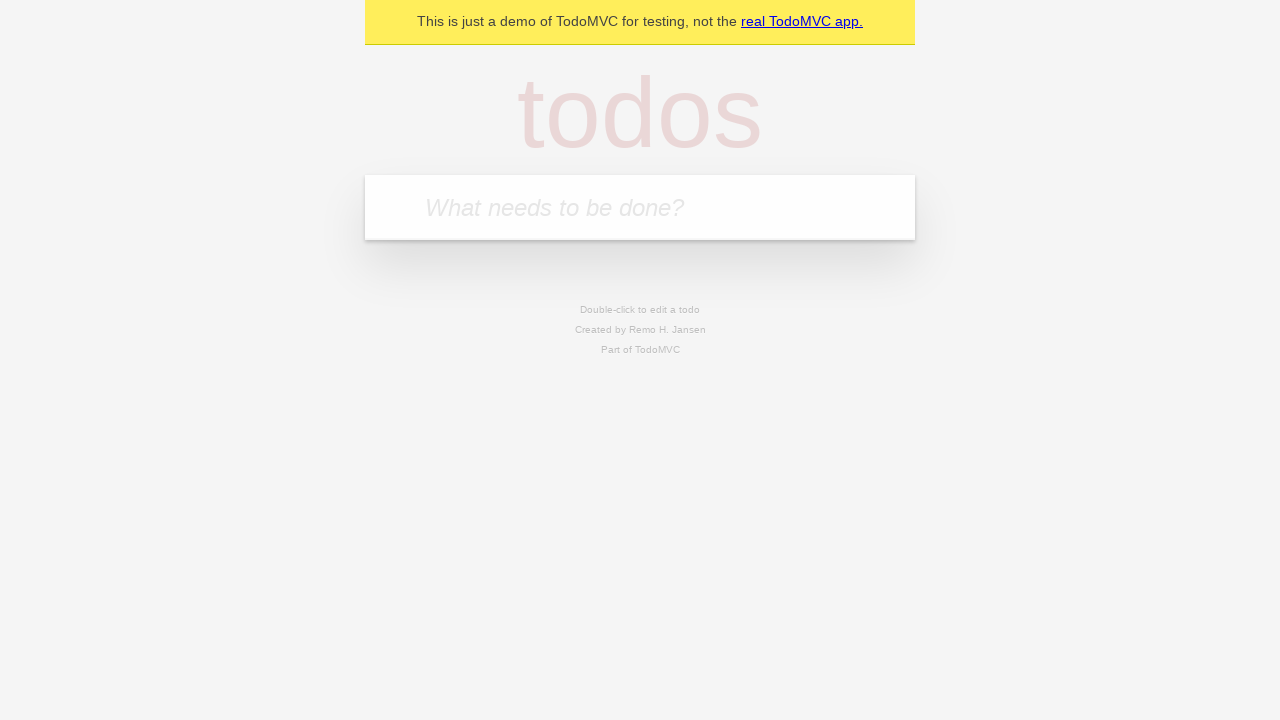

Filled todo input with 'buy some cheese' on internal:attr=[placeholder="What needs to be done?"i]
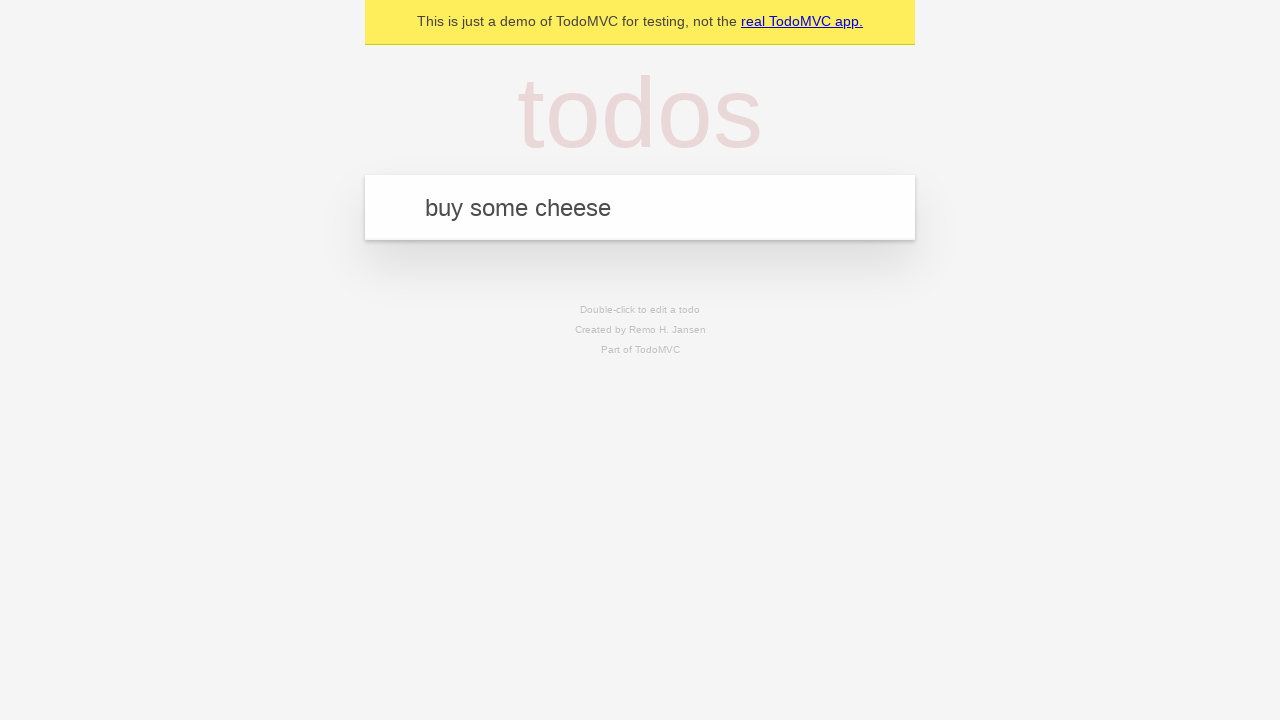

Pressed Enter to create first todo on internal:attr=[placeholder="What needs to be done?"i]
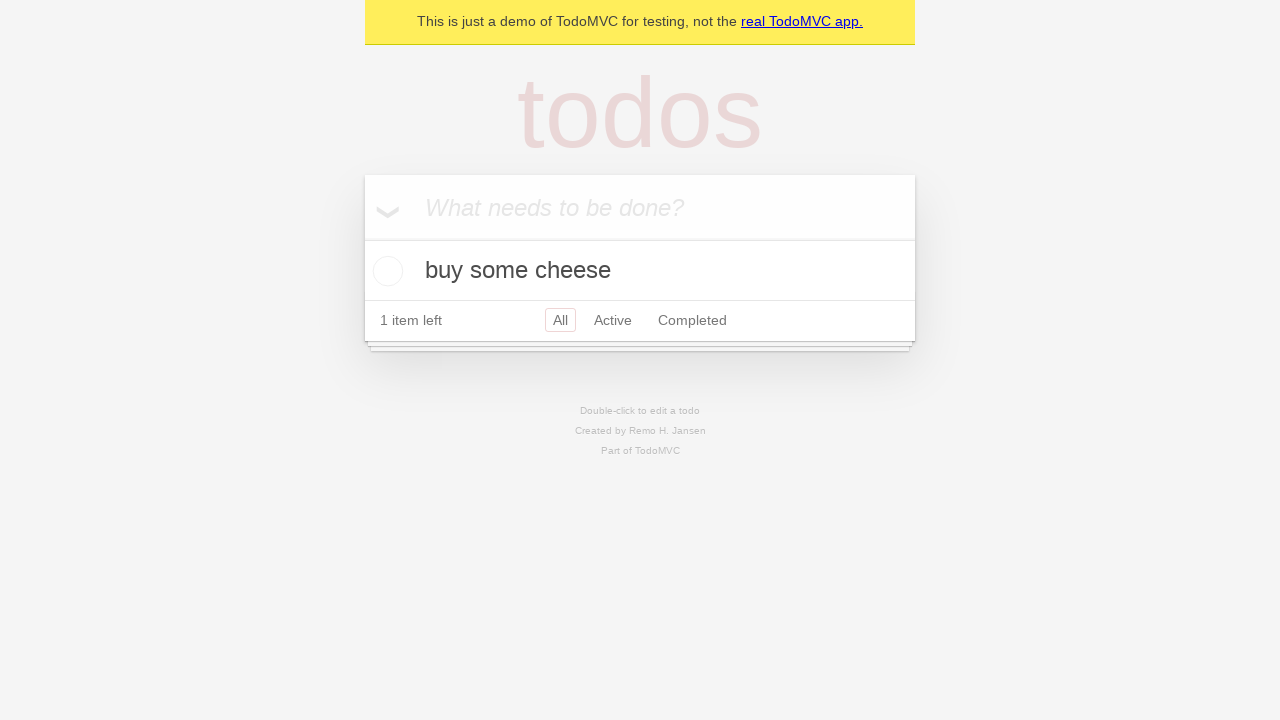

Filled todo input with 'feed the cat' on internal:attr=[placeholder="What needs to be done?"i]
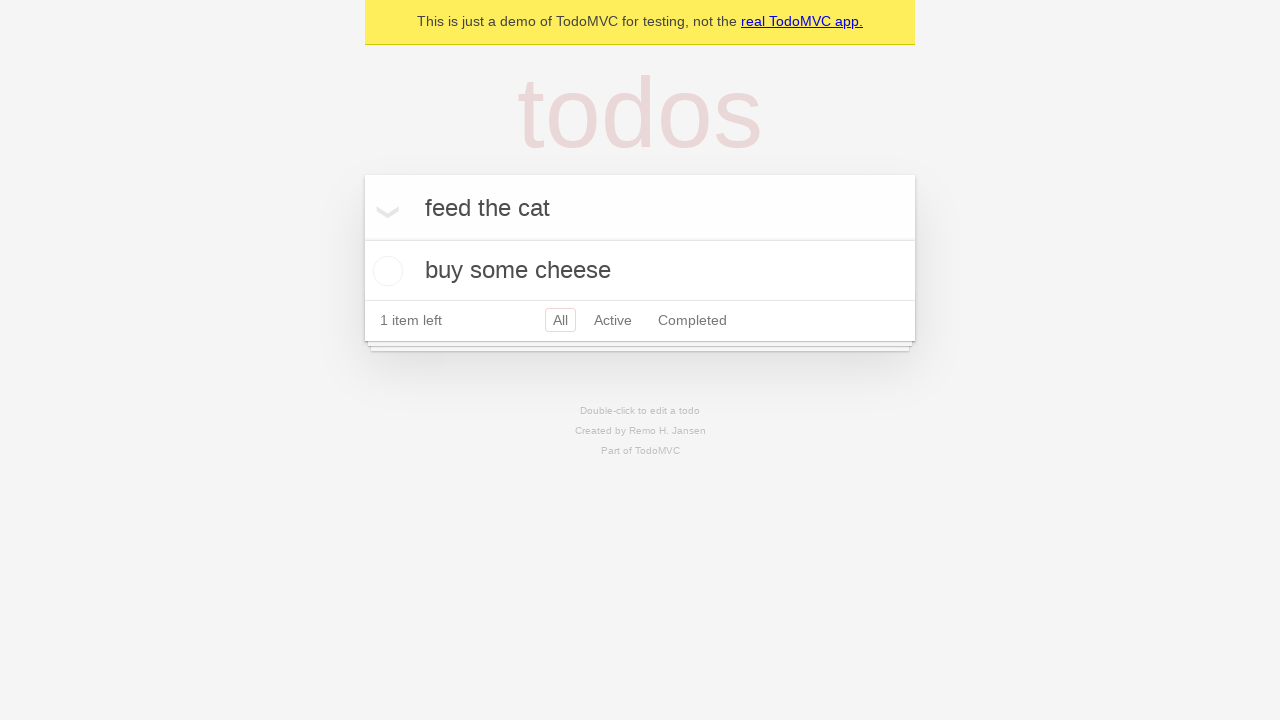

Pressed Enter to create second todo on internal:attr=[placeholder="What needs to be done?"i]
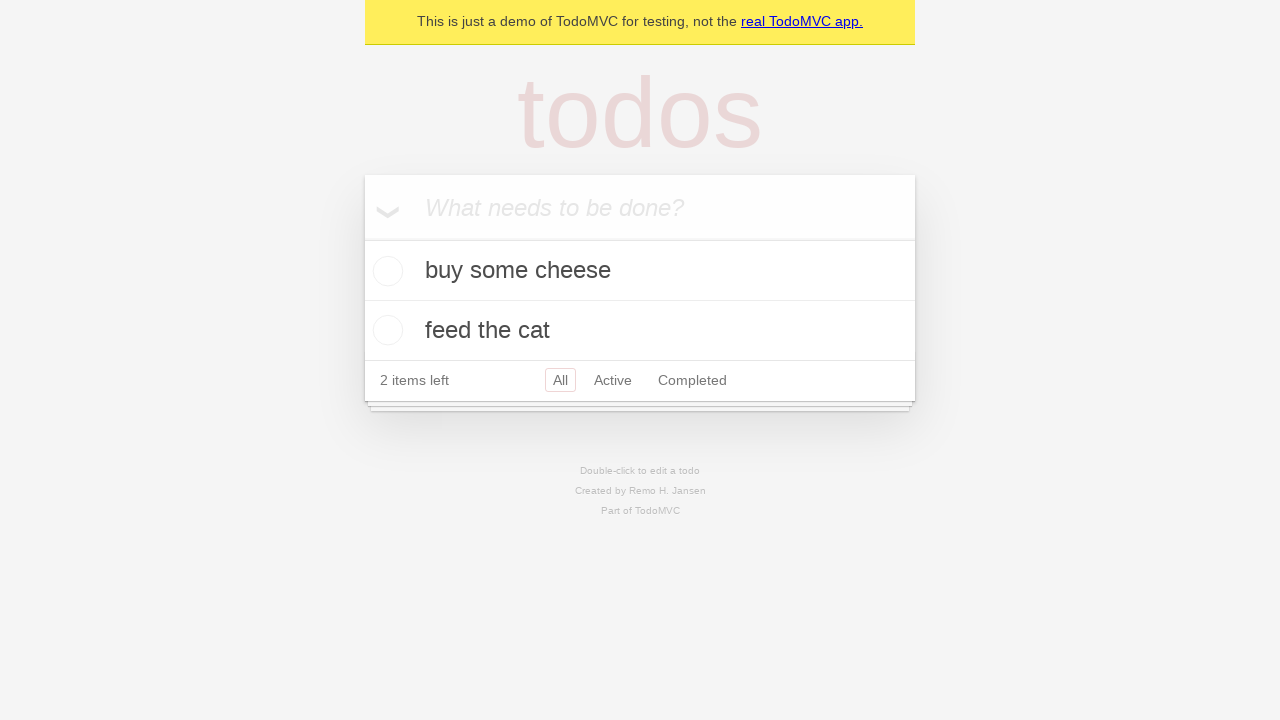

Filled todo input with 'book a doctors appointment' on internal:attr=[placeholder="What needs to be done?"i]
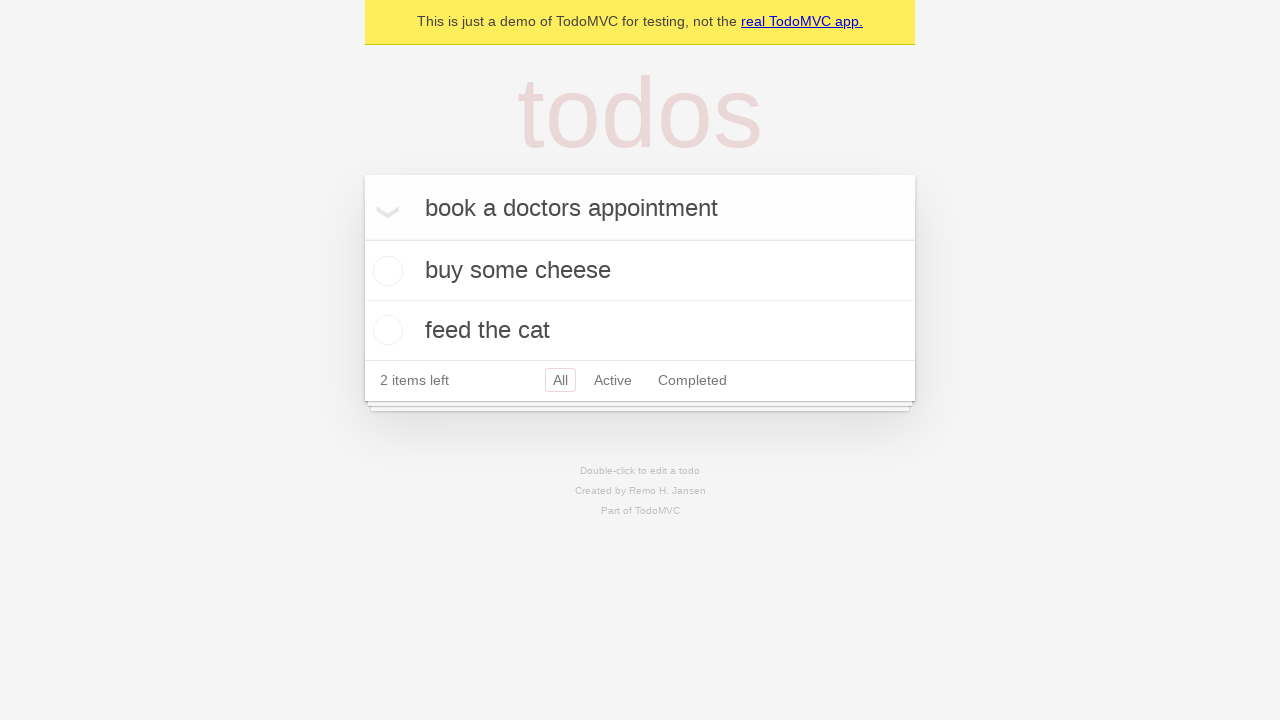

Pressed Enter to create third todo on internal:attr=[placeholder="What needs to be done?"i]
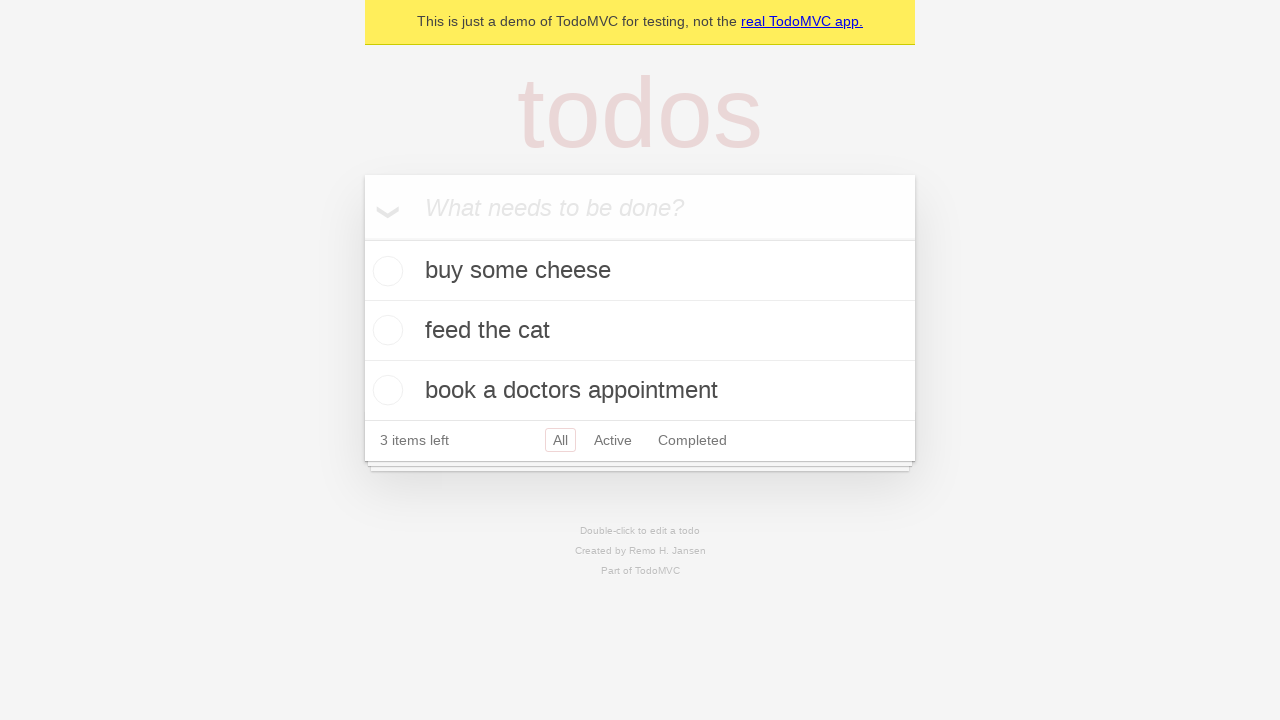

Double-clicked second todo item to enter edit mode at (640, 331) on internal:testid=[data-testid="todo-item"s] >> nth=1
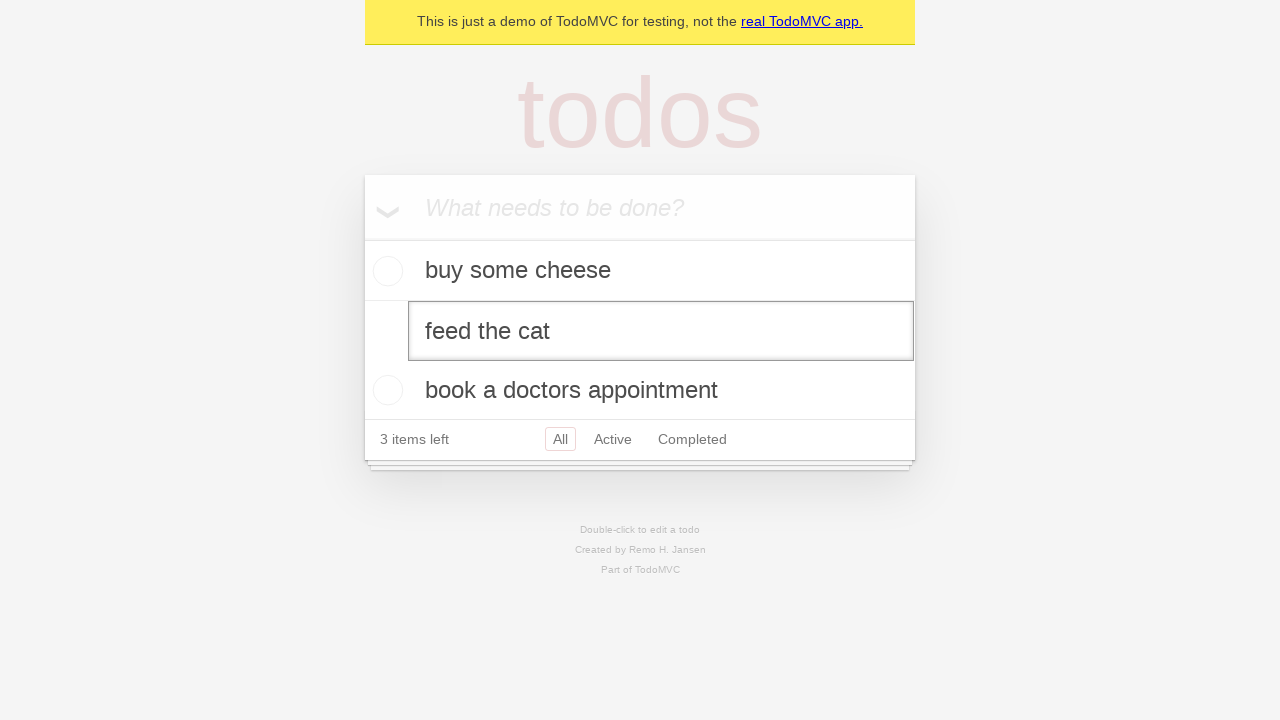

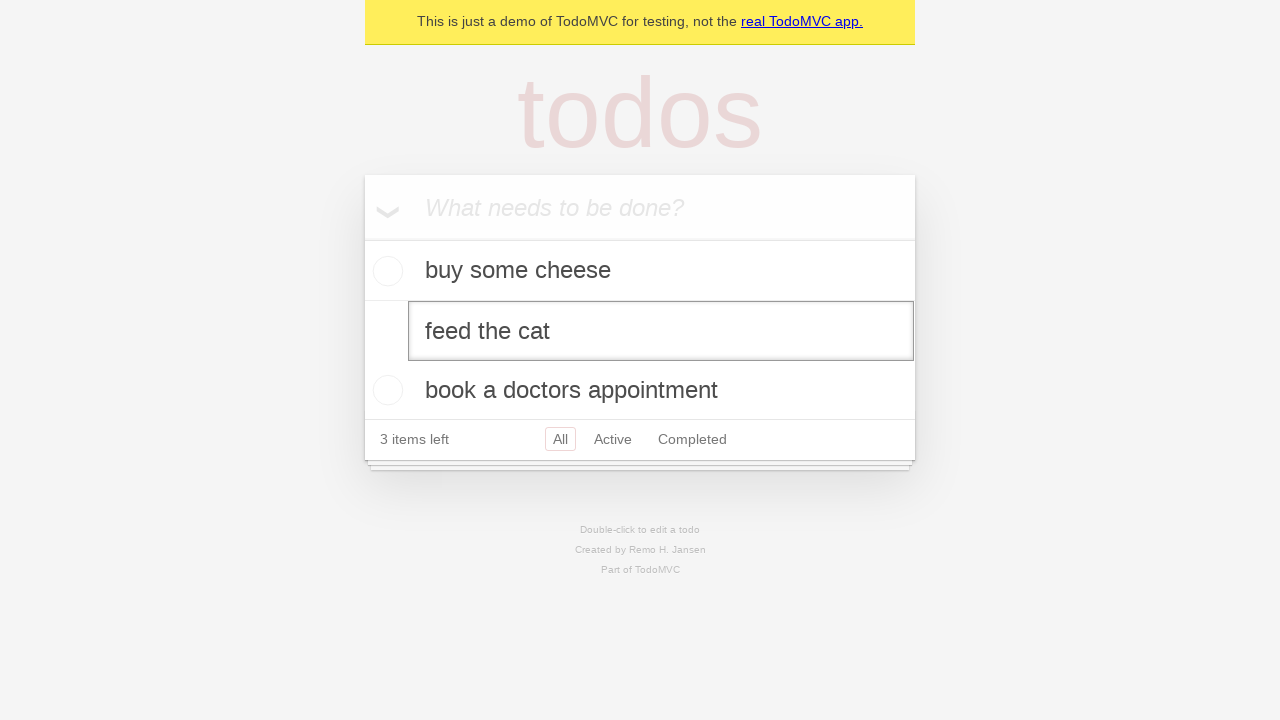